Tests navigation through the UI Testing Playground site by clicking Resources, Home, and Click links, then clicking a button that ignores DOM click events

Starting URL: http://uitestingplayground.com/

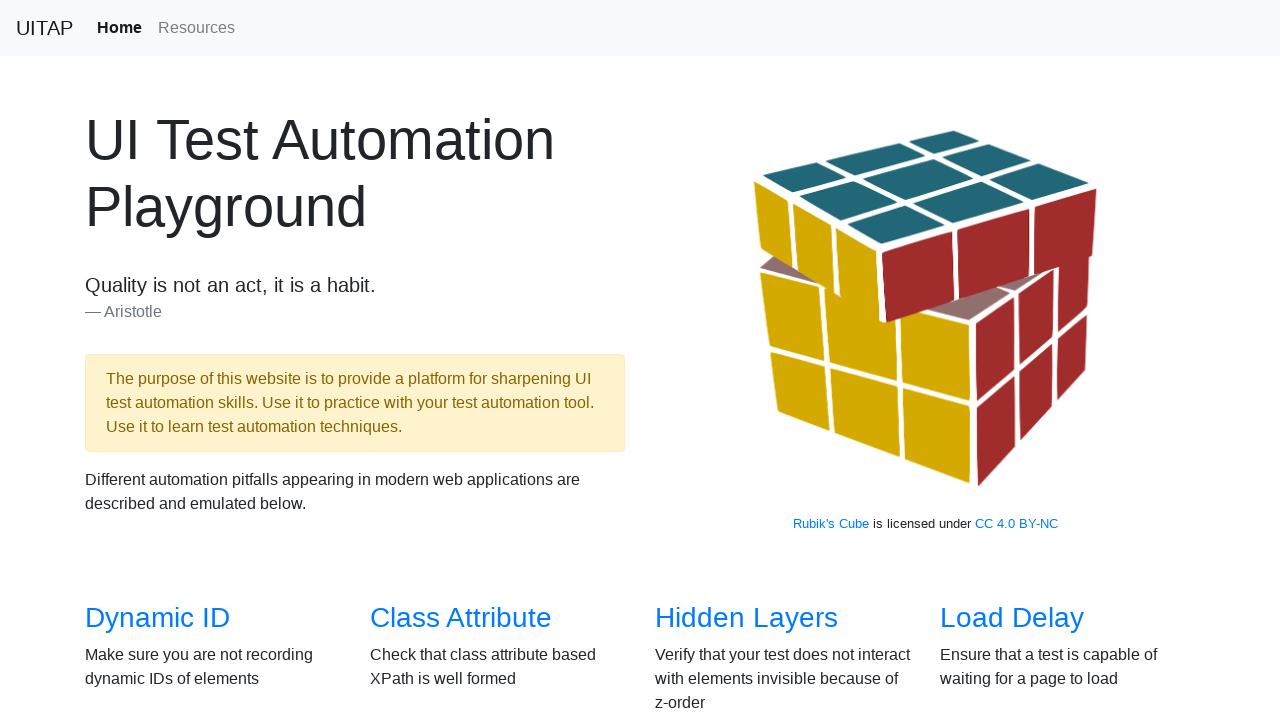

Clicked Resources link at (196, 28) on internal:role=link[name="Resources"i]
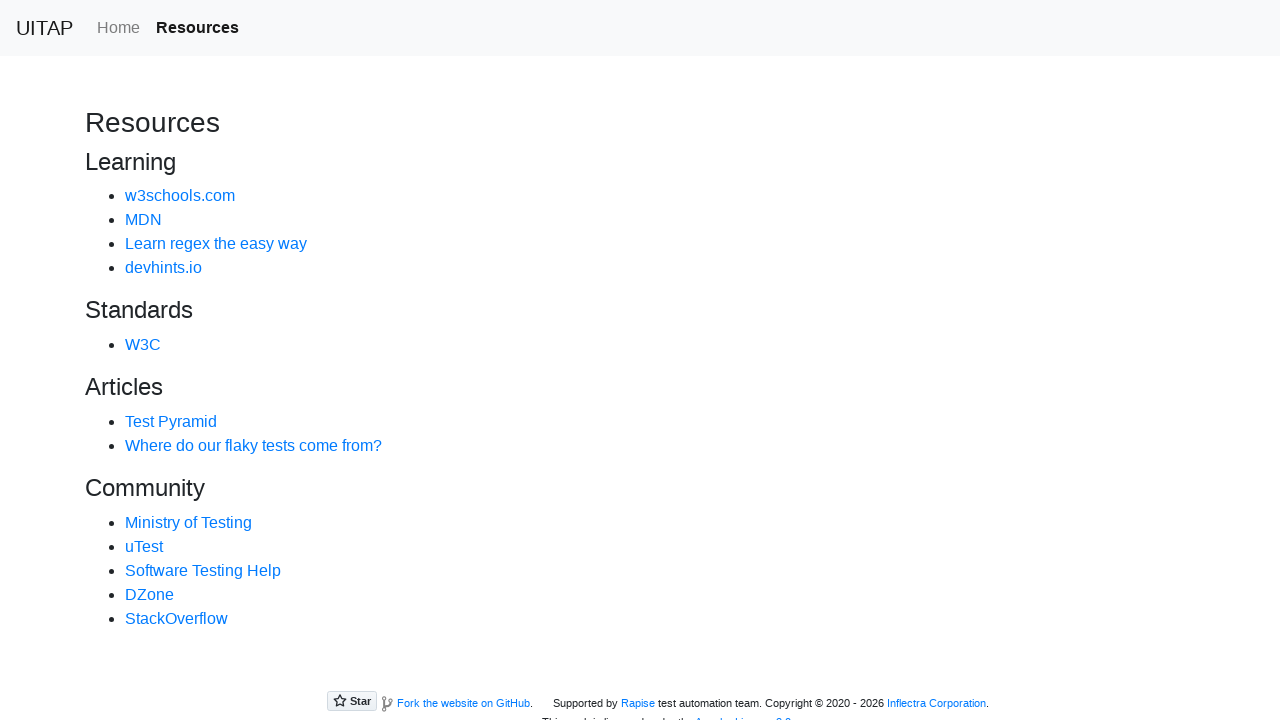

Clicked Home link at (118, 28) on internal:role=link[name="Home"i]
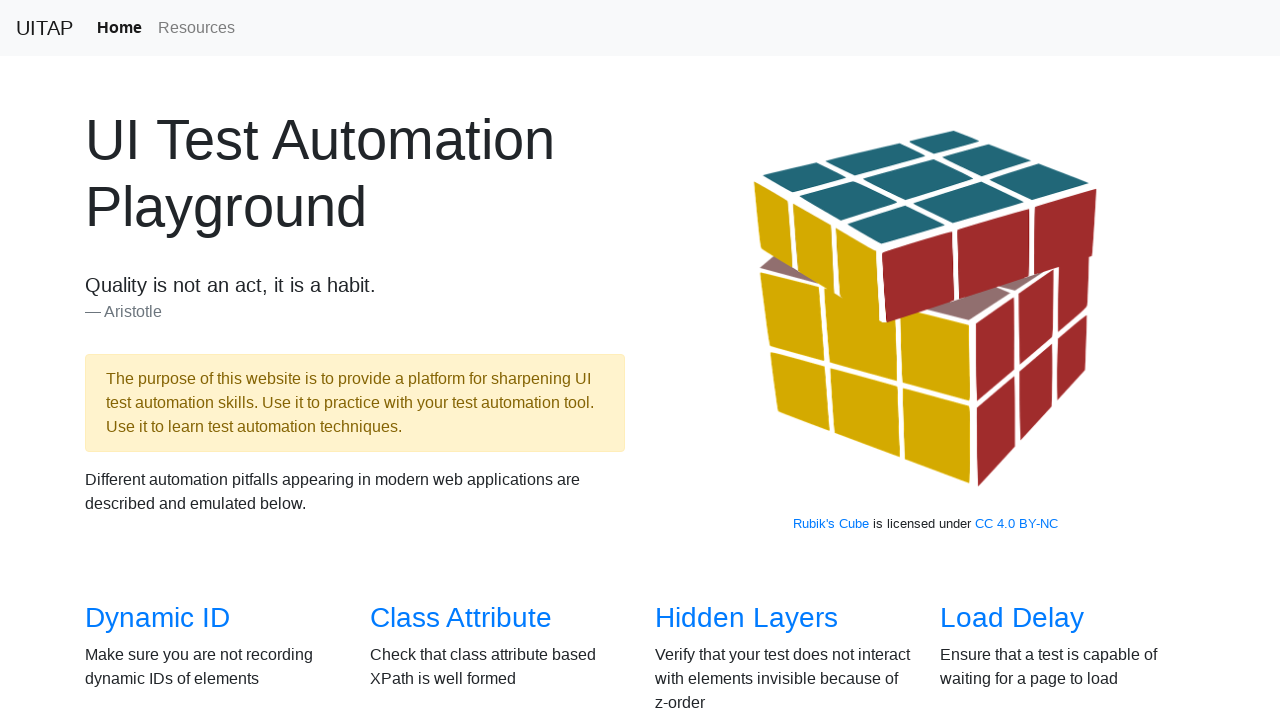

Clicked Click link at (685, 360) on internal:role=link[name="Click"i]
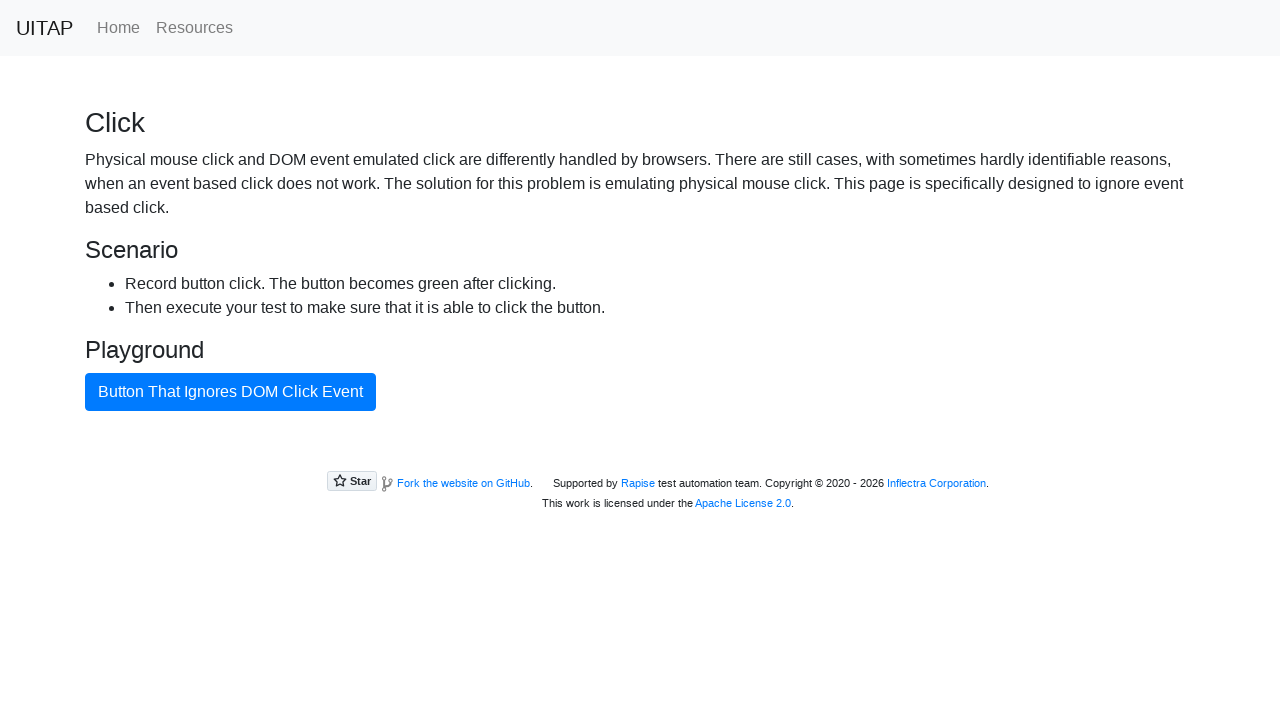

Clicked button that ignores DOM click events at (230, 392) on internal:role=button[name="Button That Ignores DOM Click"i]
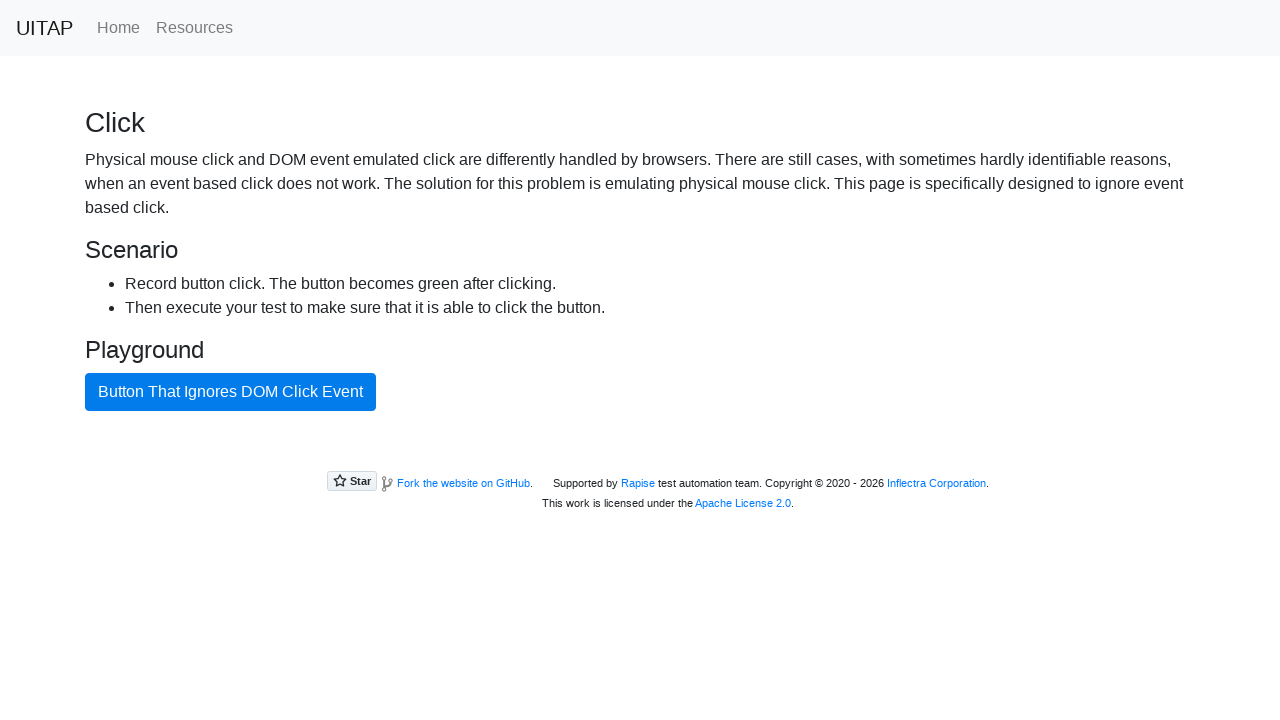

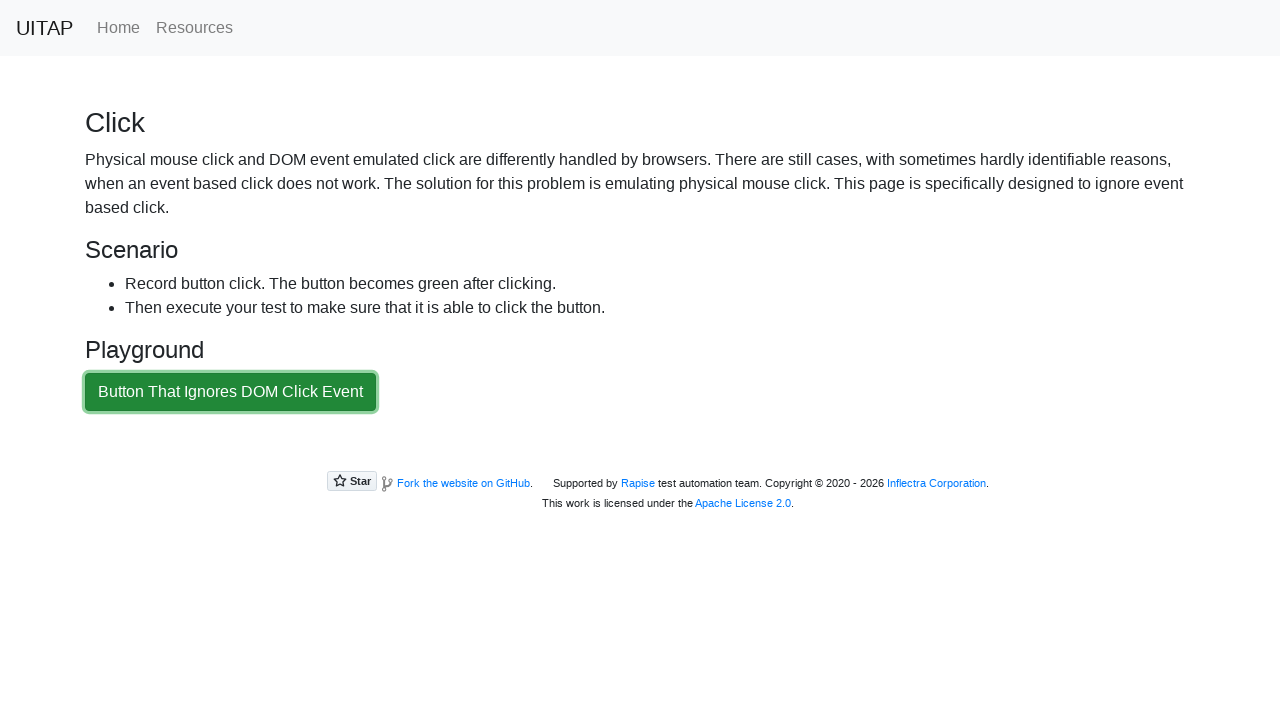